Tests a dynamic page by clicking a button and verifying that a paragraph element appears with the expected text content

Starting URL: https://testeroprogramowania.github.io/selenium/wait2.html

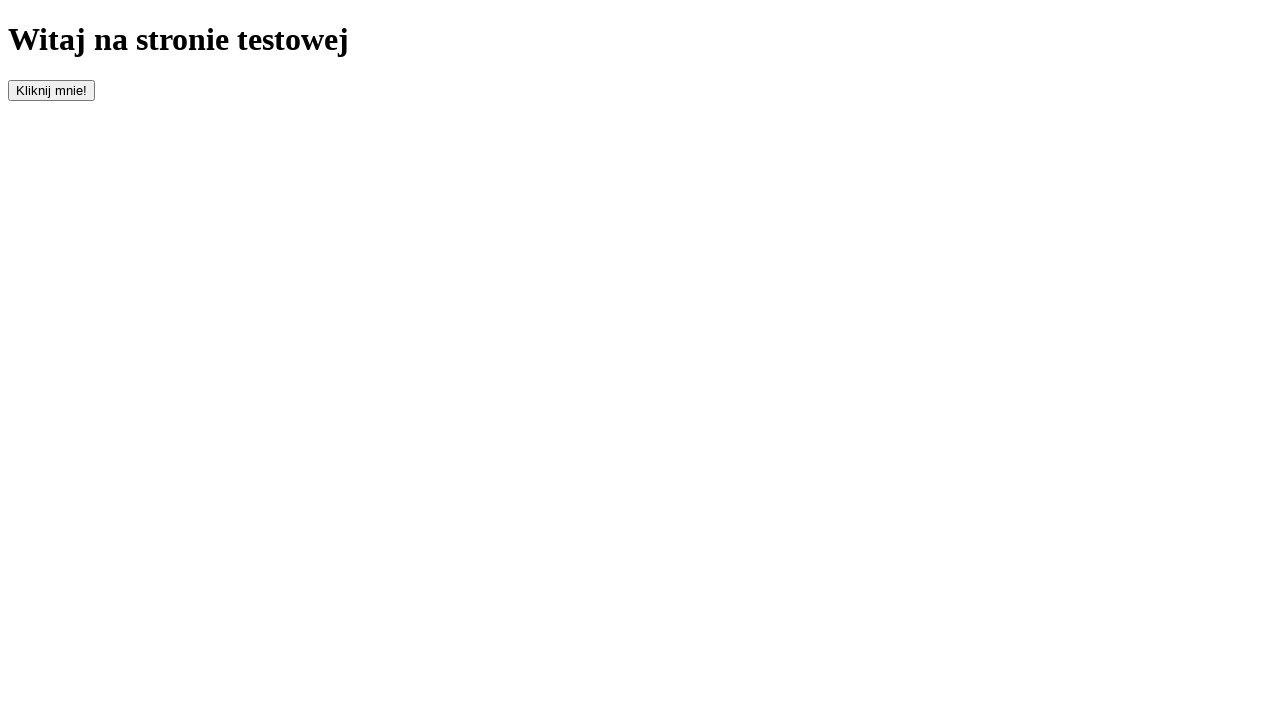

Clicked the button with id 'clickOnMe' to trigger dynamic content at (52, 90) on #clickOnMe
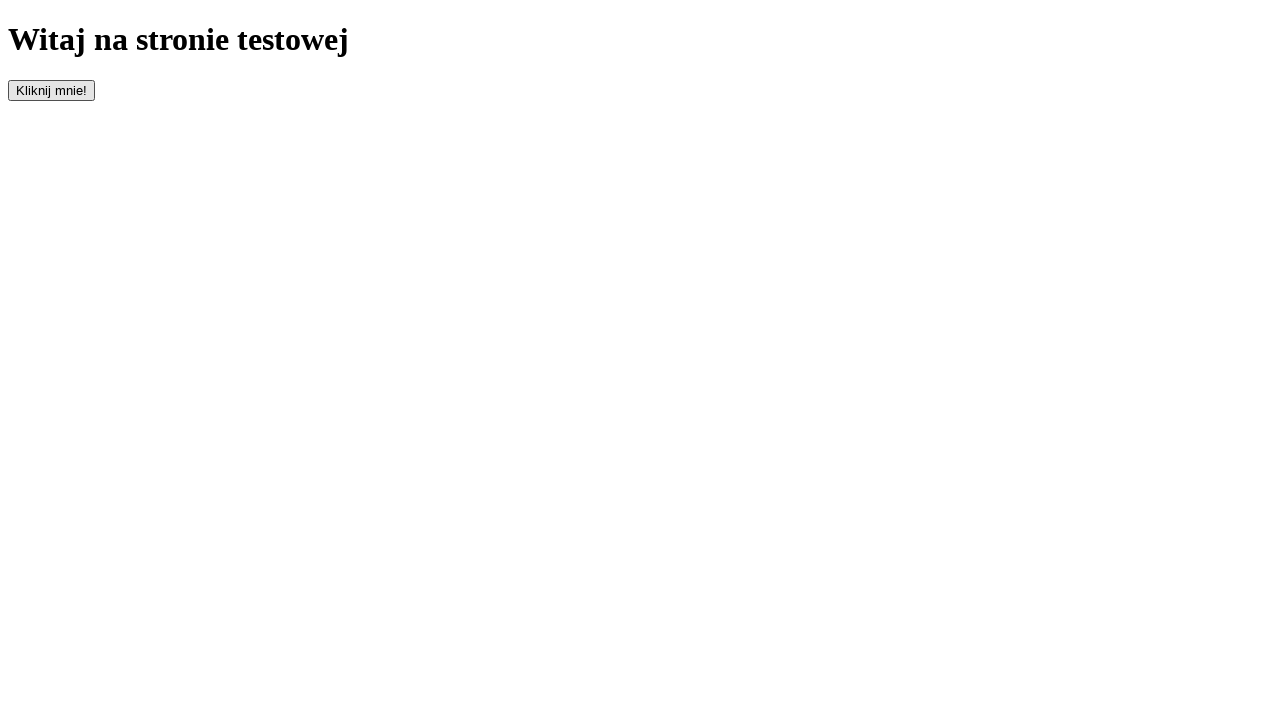

Waited for paragraph element to appear
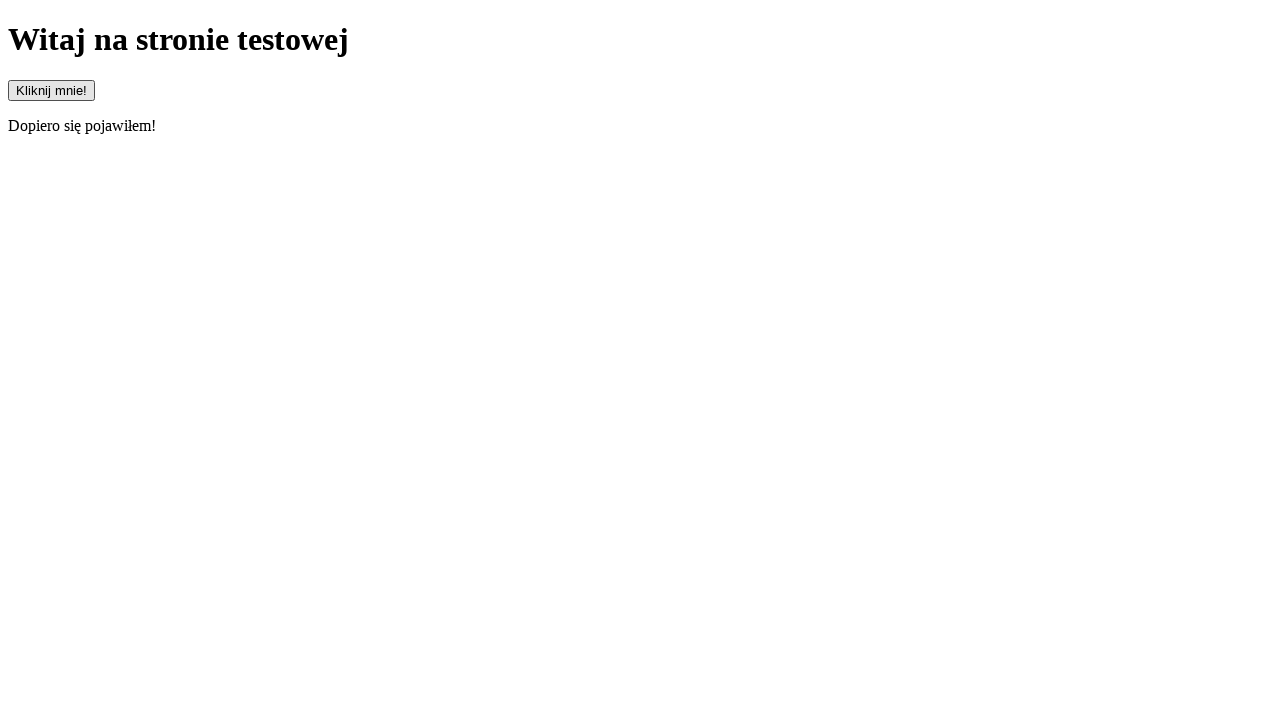

Located the paragraph element
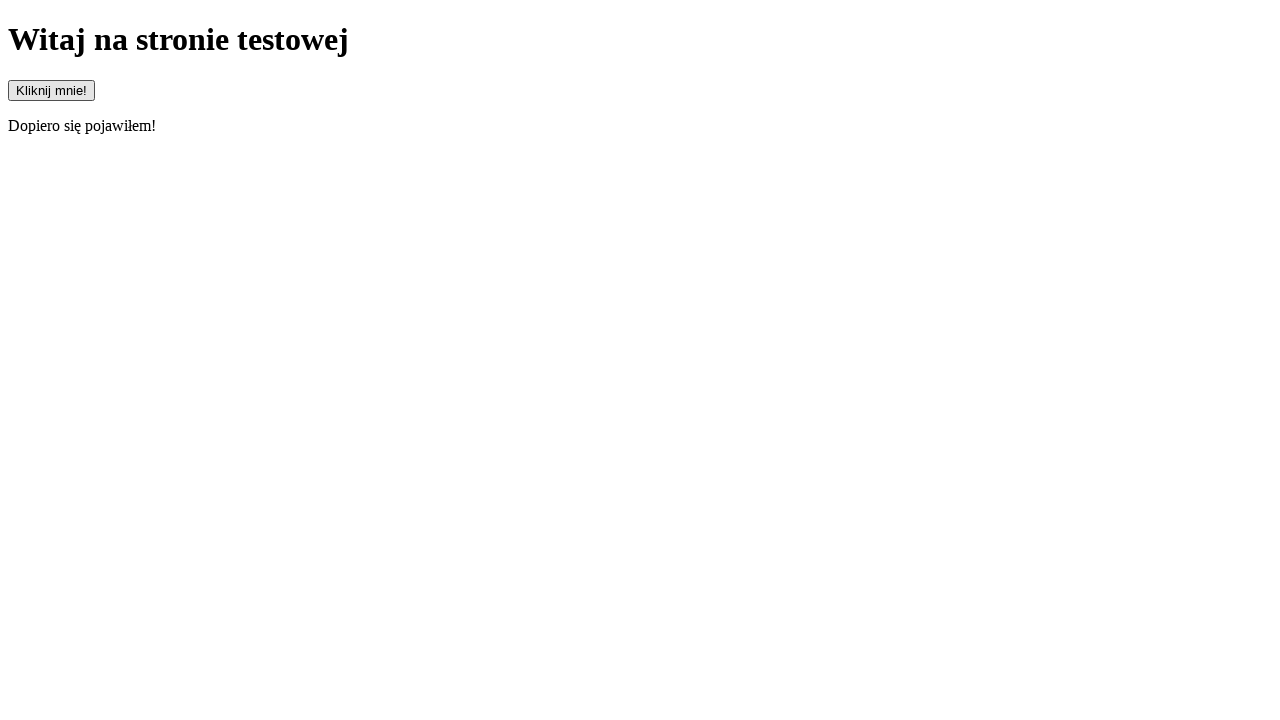

Verified that paragraph element is visible
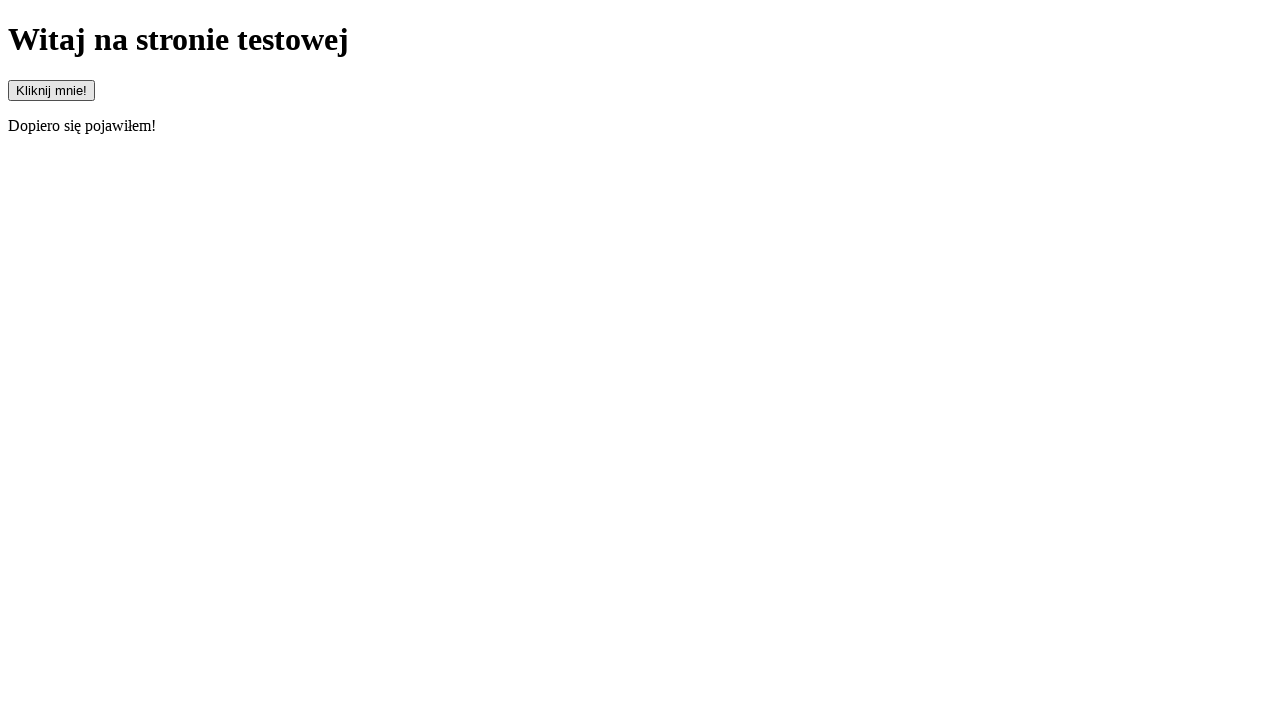

Retrieved text content from paragraph element
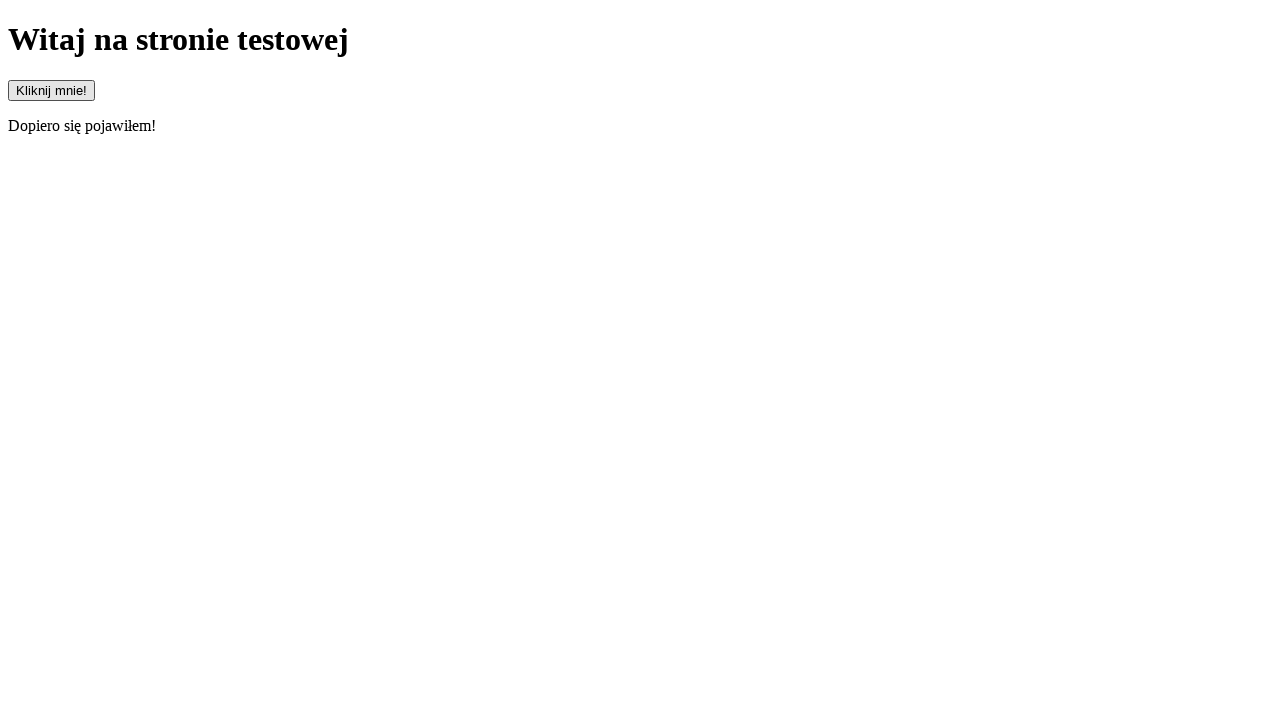

Verified paragraph text starts with 'Dopiero'
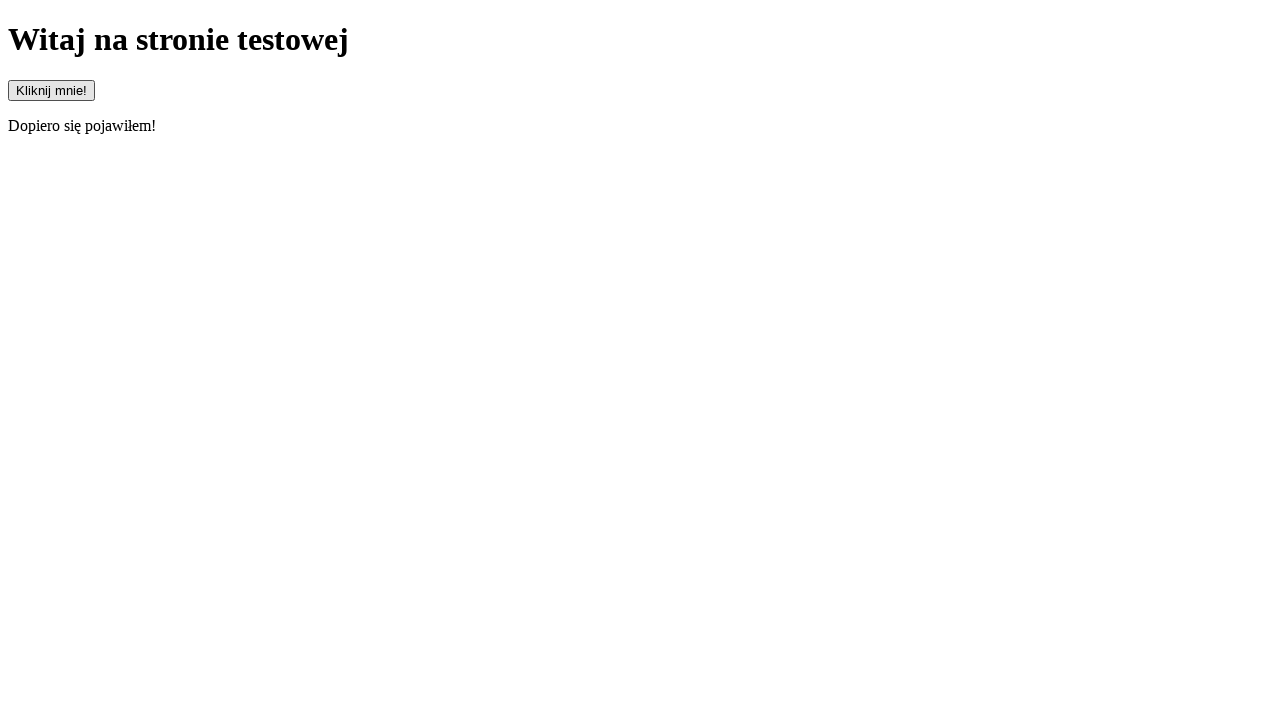

Verified paragraph text does not start with 'Pojawiłem'
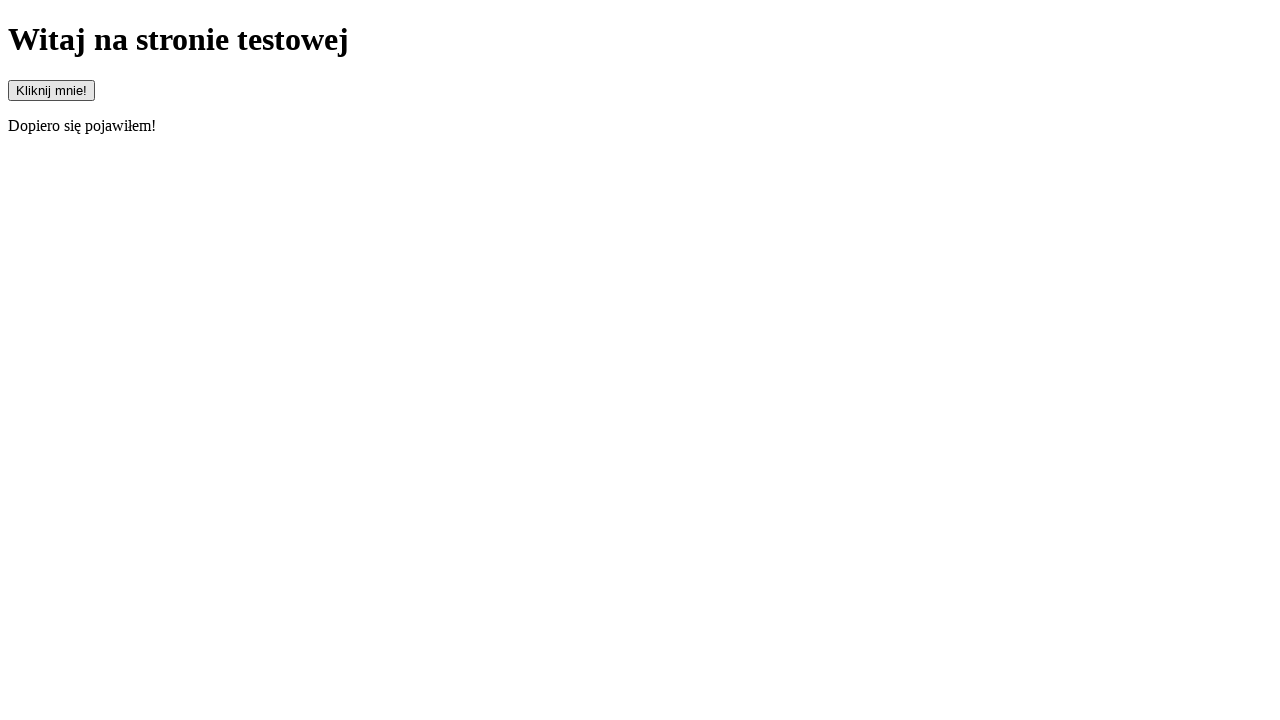

Verified paragraph text equals 'Dopiero się pojawiłem!'
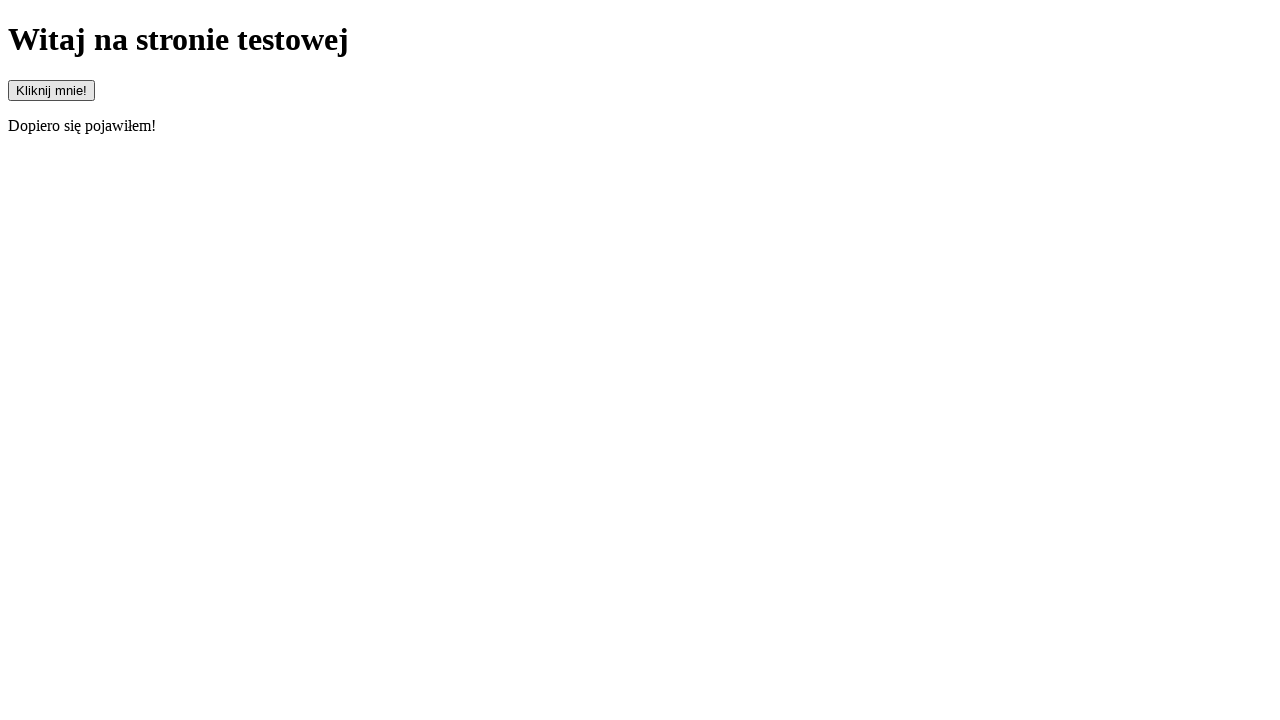

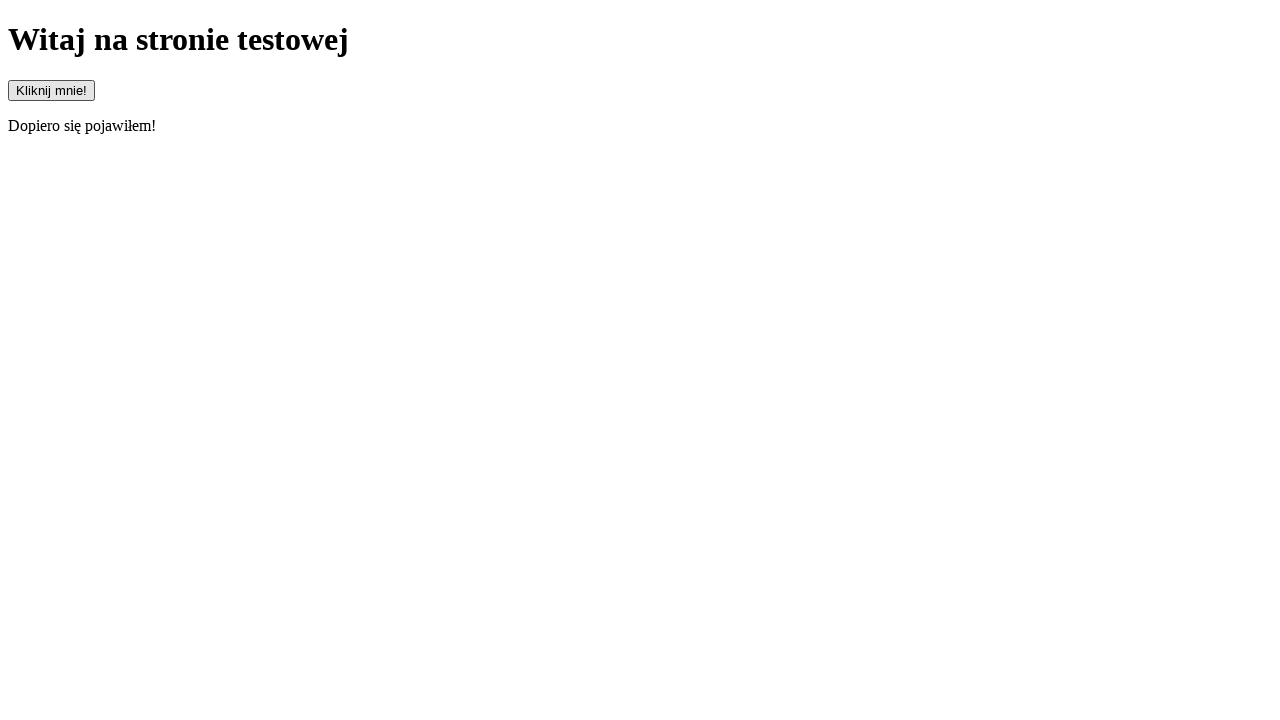